Tests selectable list functionality by clicking on list items and verifying the selection feedback displays the correct item number

Starting URL: https://seleniumui.moderntester.pl/selectable.php

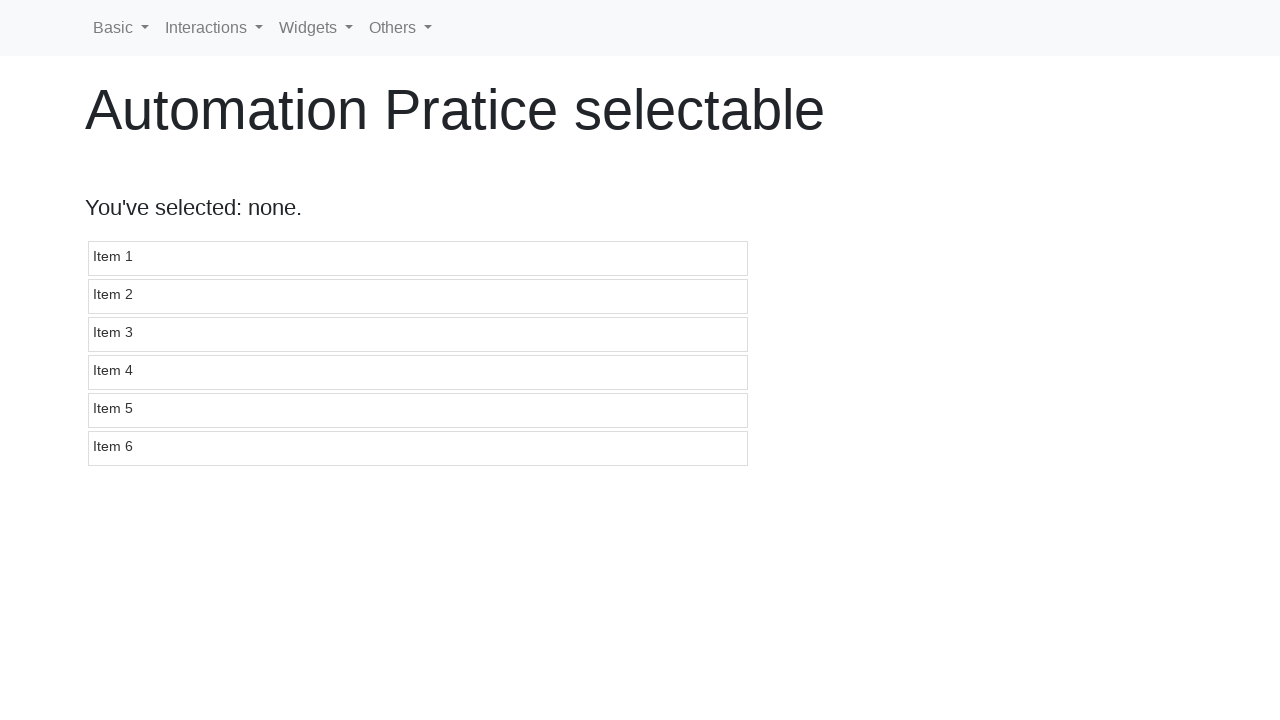

Waited for selectable list to be visible
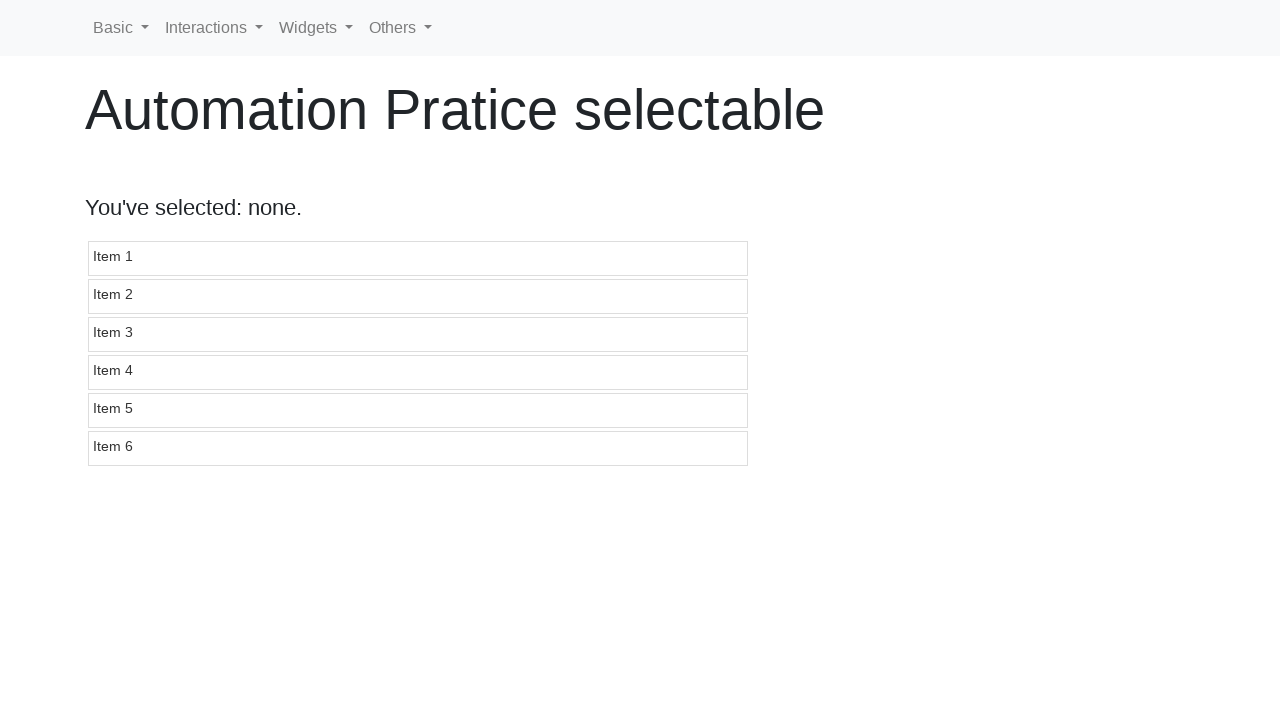

Clicked on the second item in the selectable list at (418, 296) on #selectable li >> nth=1
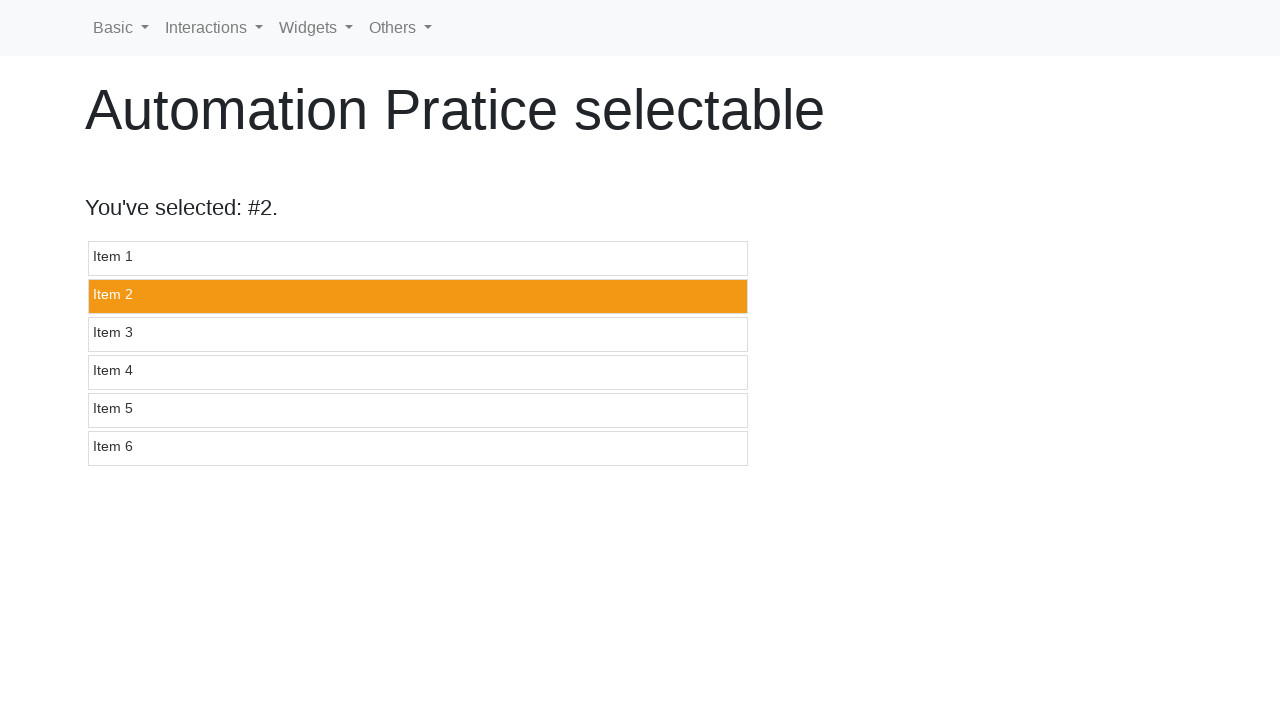

Verified feedback displays correct selection '#2'
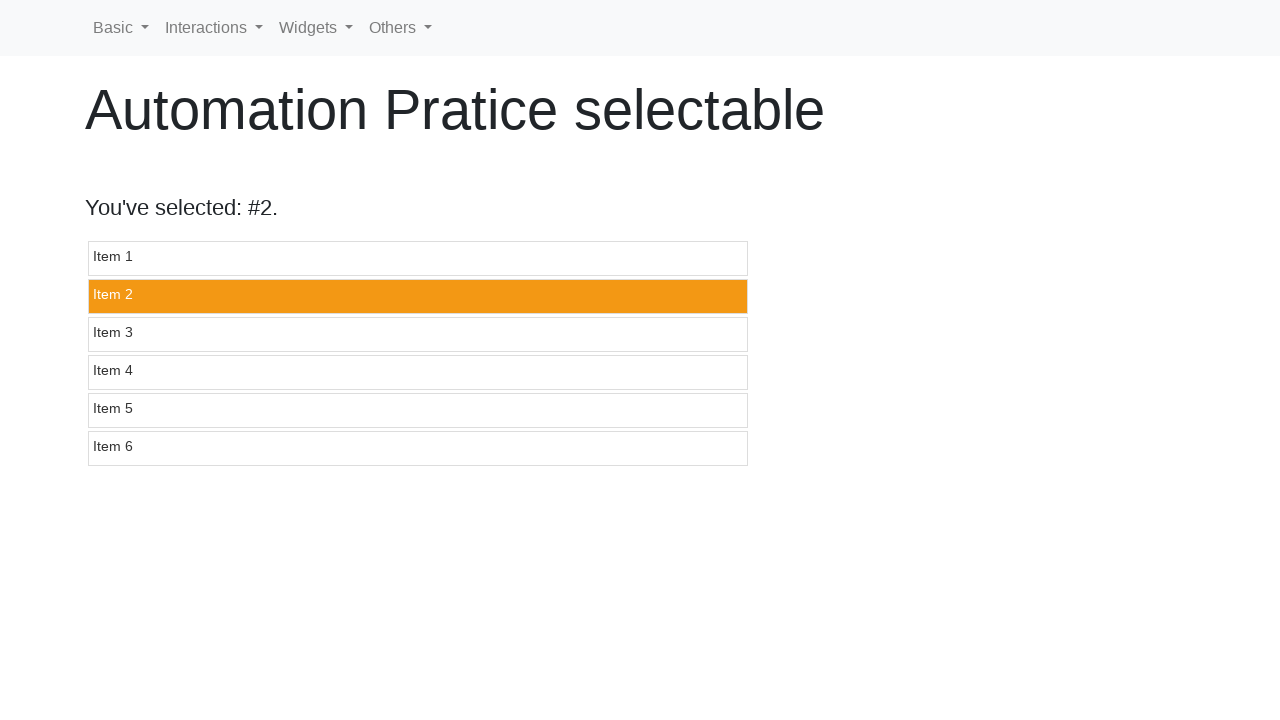

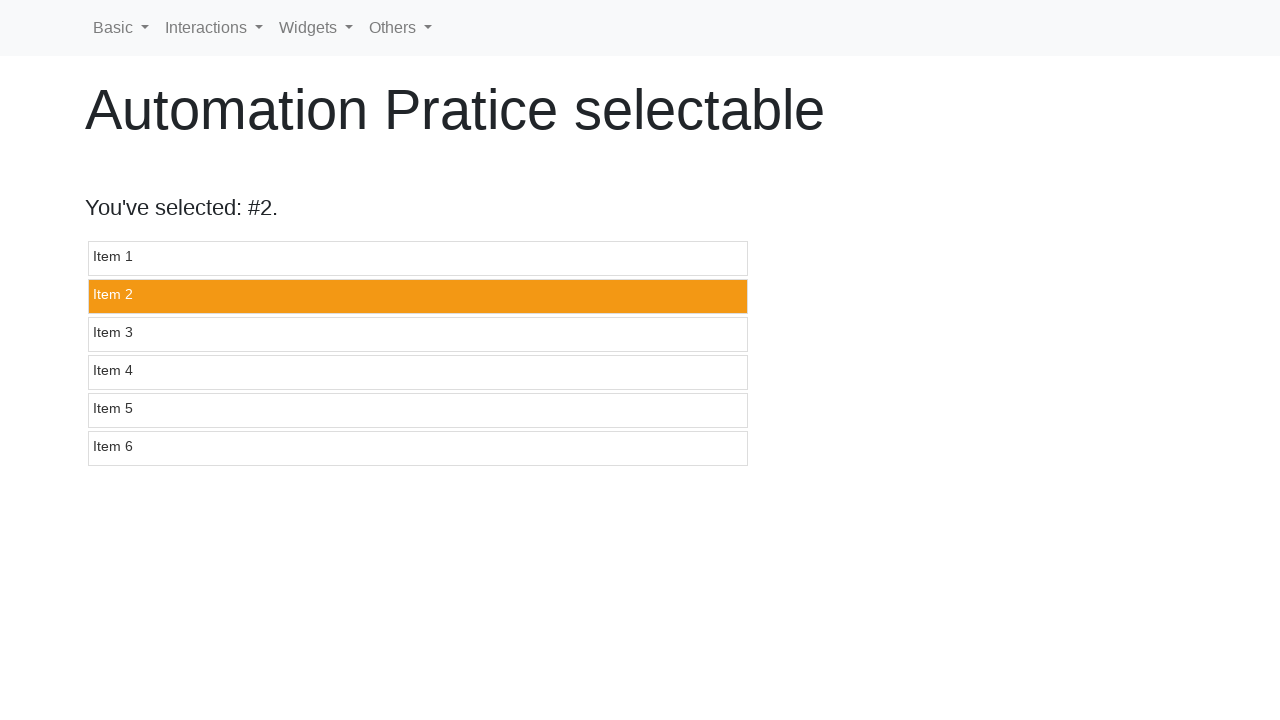